Tests the date selector functionality by verifying that selecting round trip radio button changes the opacity of a date selector element

Starting URL: https://rahulshettyacademy.com/dropdownsPractise/

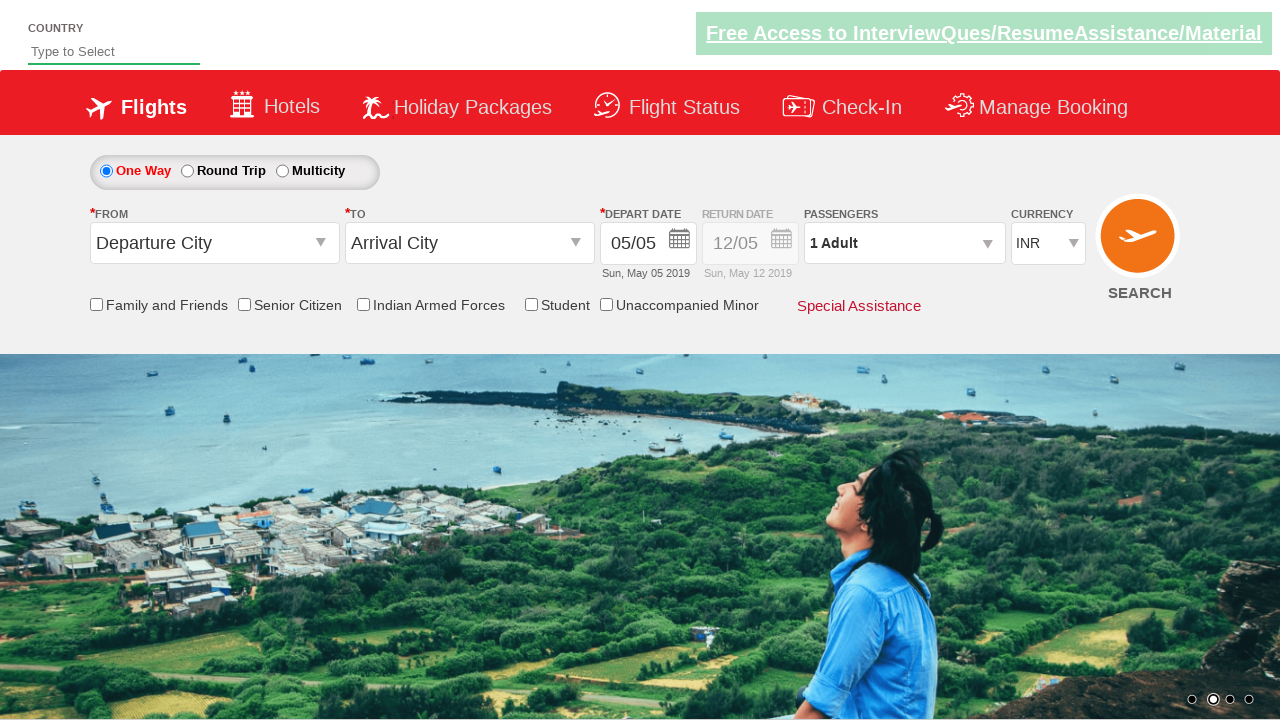

Retrieved initial style attribute of date selector element
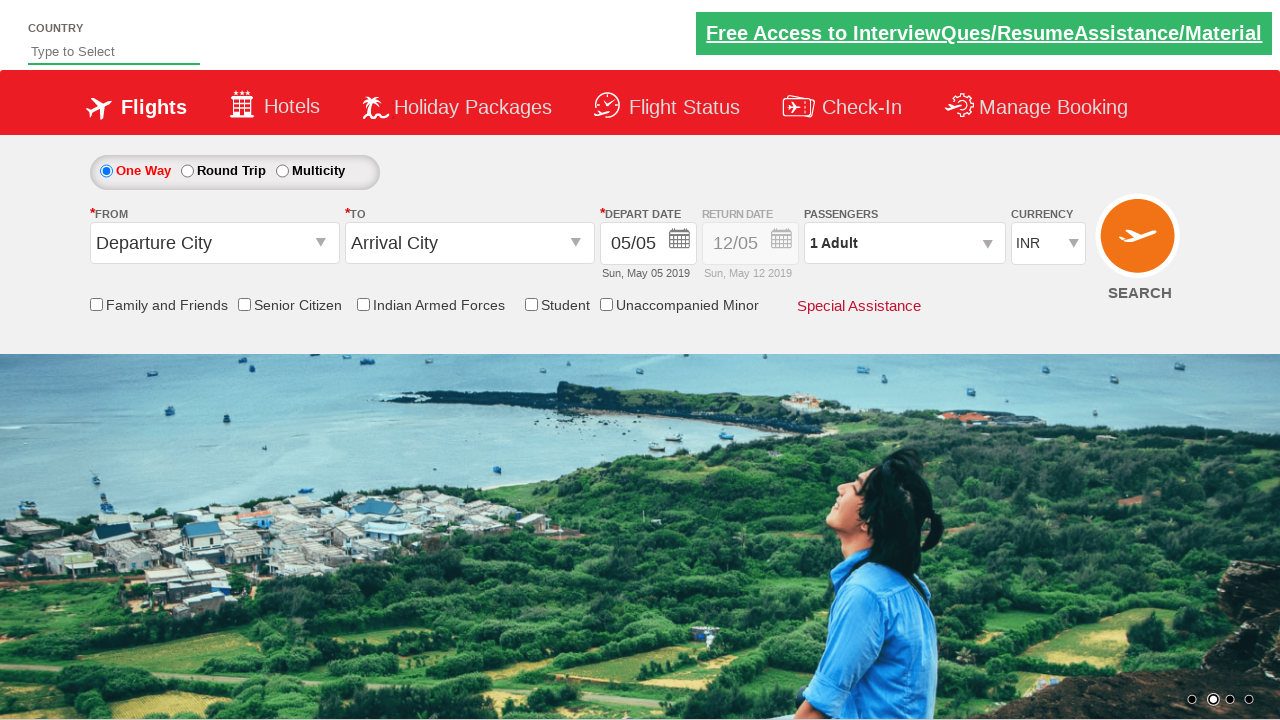

Verified date selector has reduced opacity (0.5) with one-way trip selected
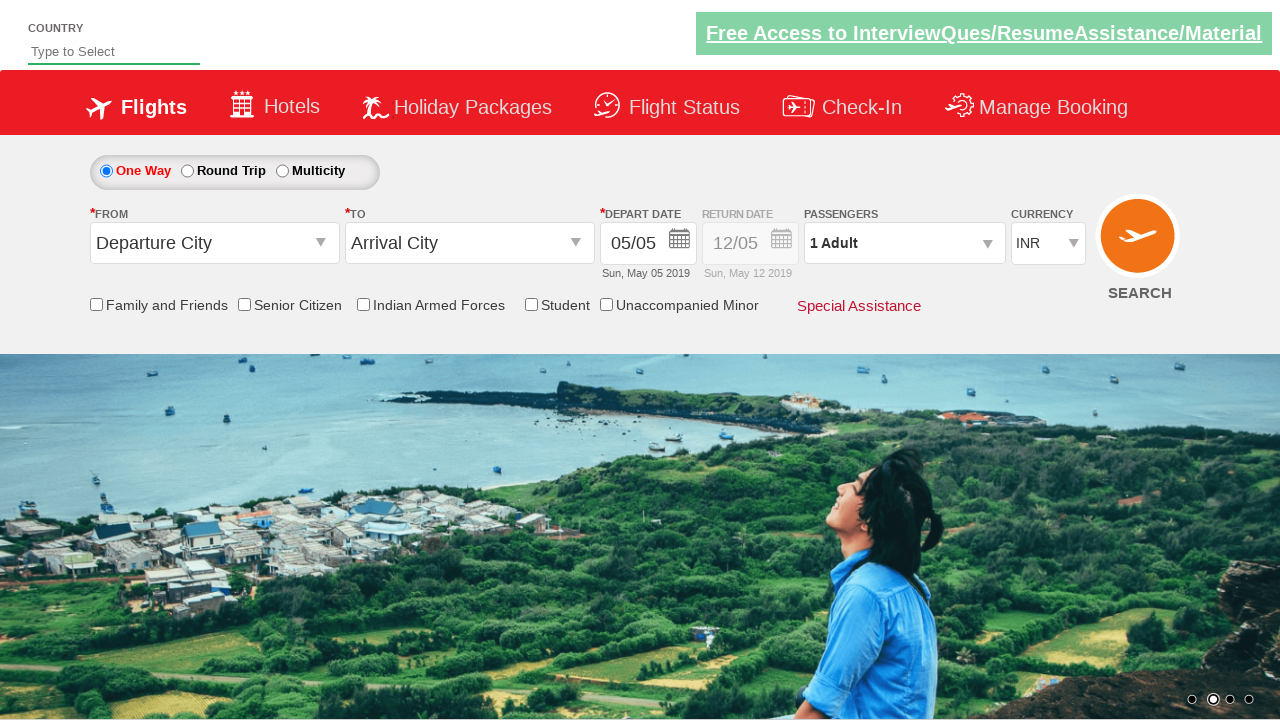

Clicked round trip radio button at (187, 171) on #ctl00_mainContent_rbtnl_Trip_1
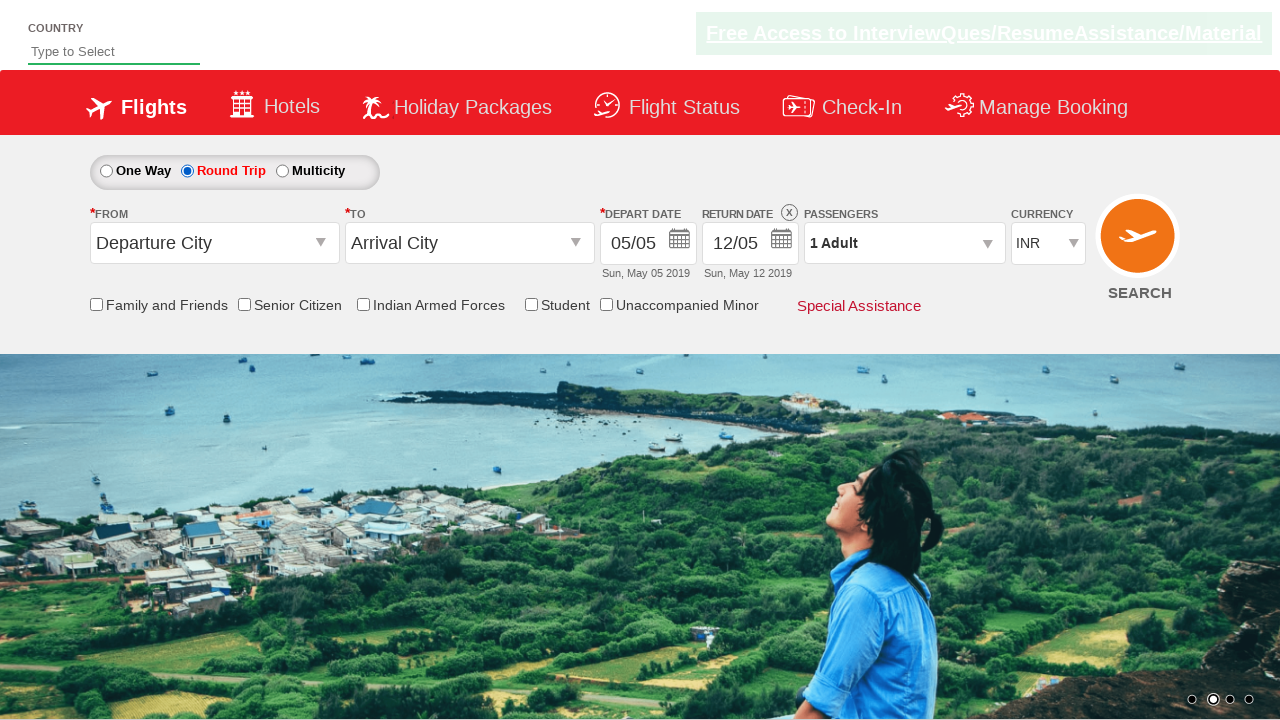

Retrieved updated style attribute of date selector element
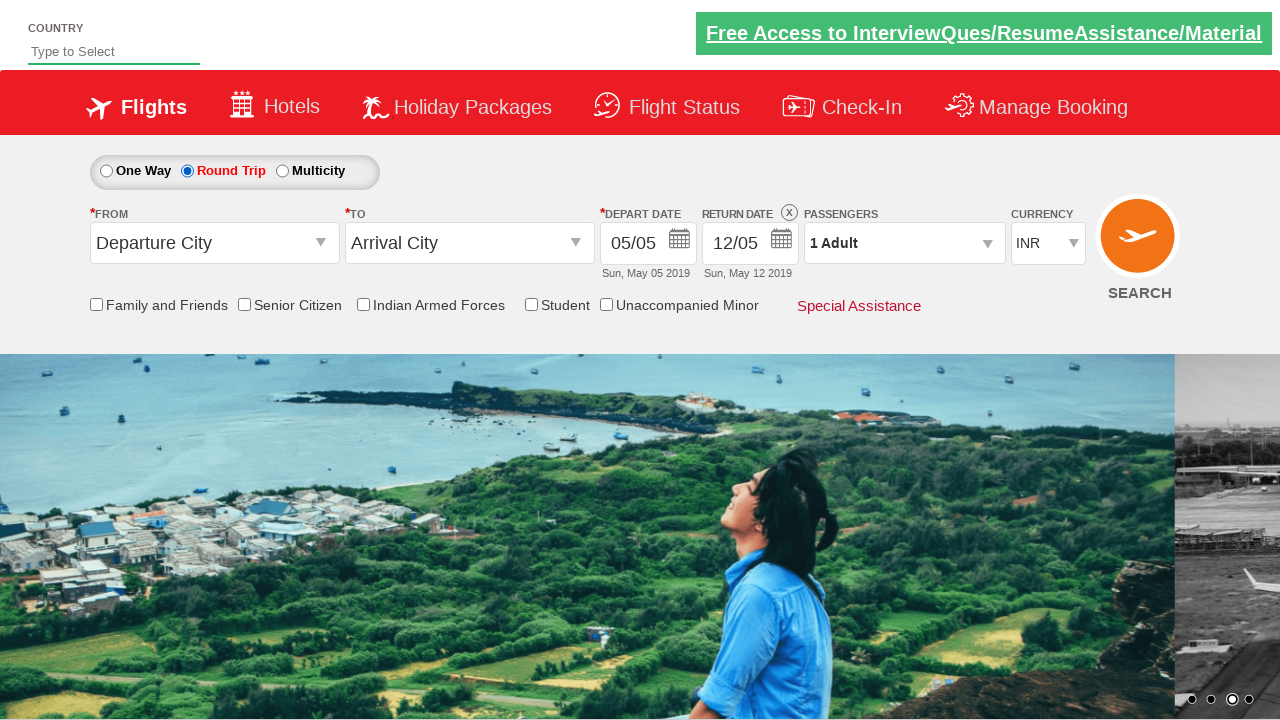

Verified date selector now has full opacity (1) with round trip selected
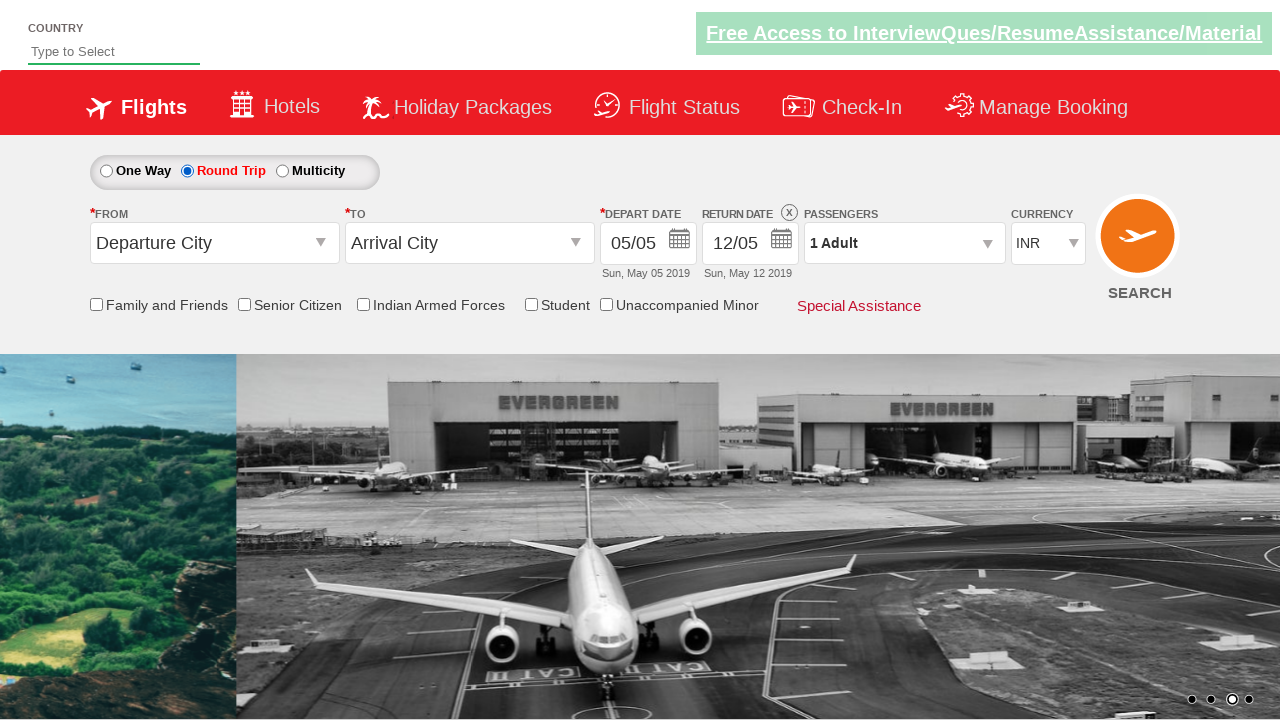

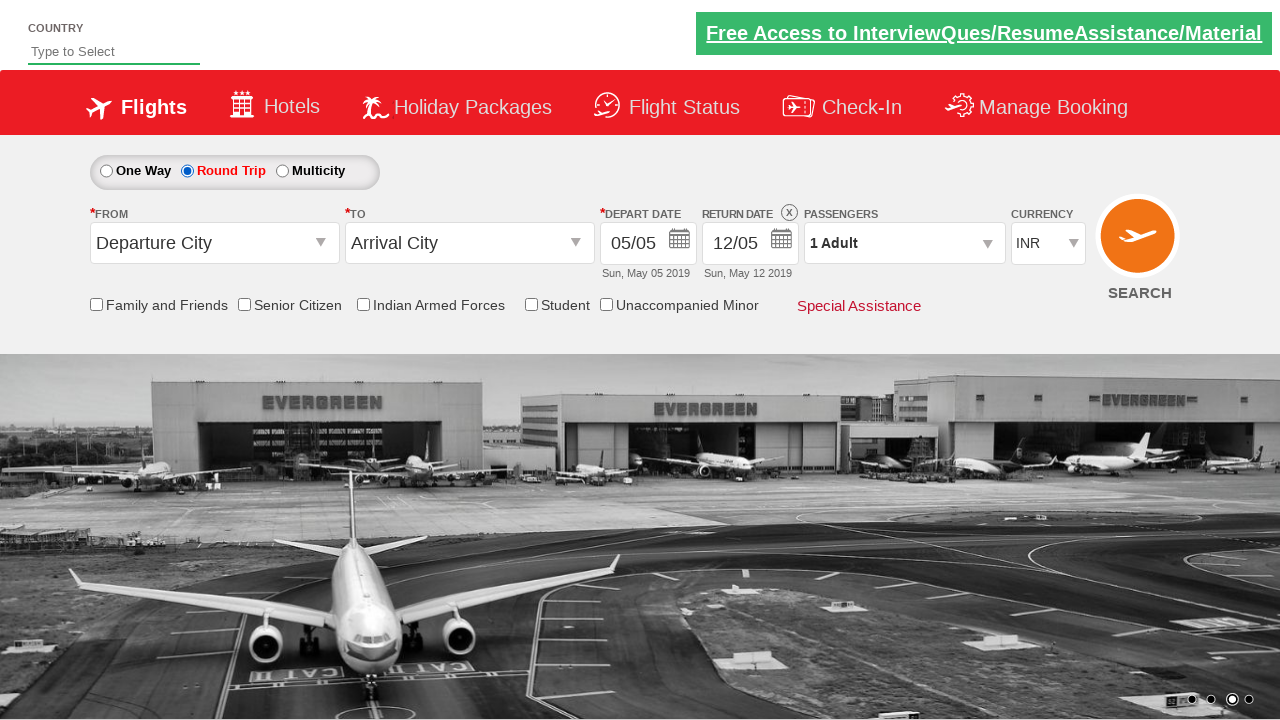